Solves a math problem by extracting two numbers from the page, calculating their sum, and selecting the answer from a dropdown menu

Starting URL: https://suninjuly.github.io/selects2.html

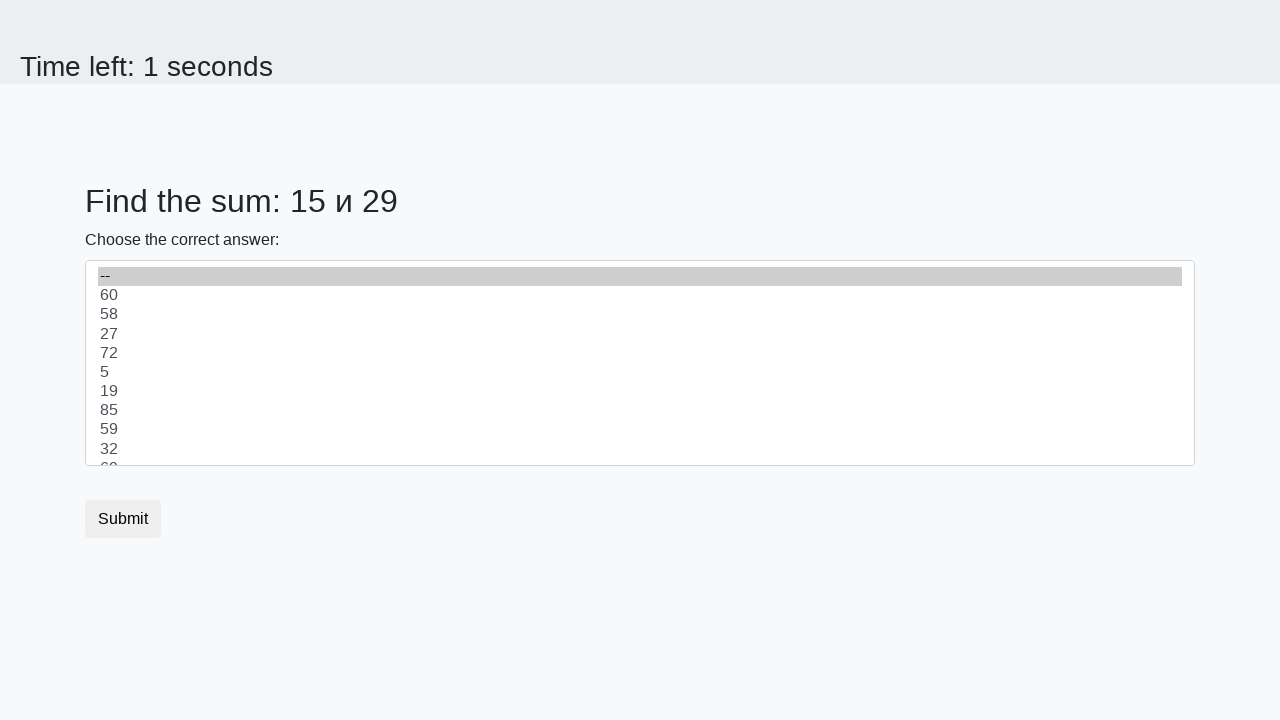

Extracted first number from #num1 element
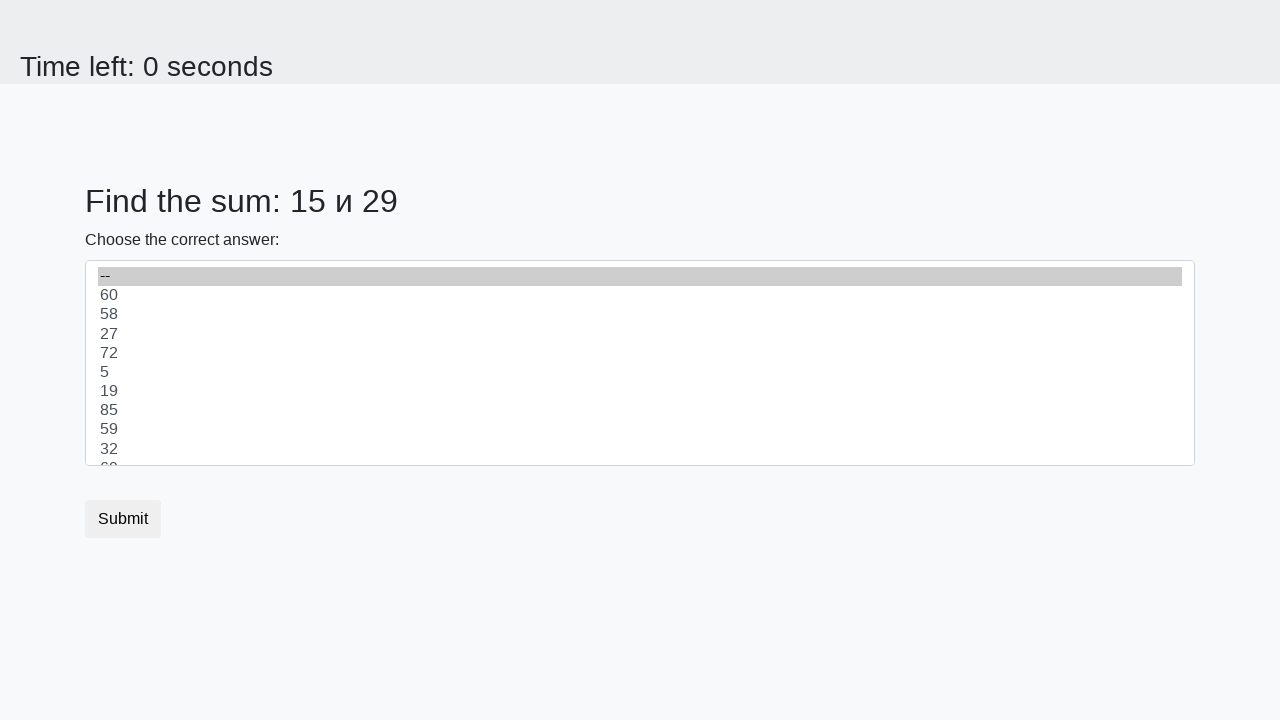

Extracted second number from #num2 element
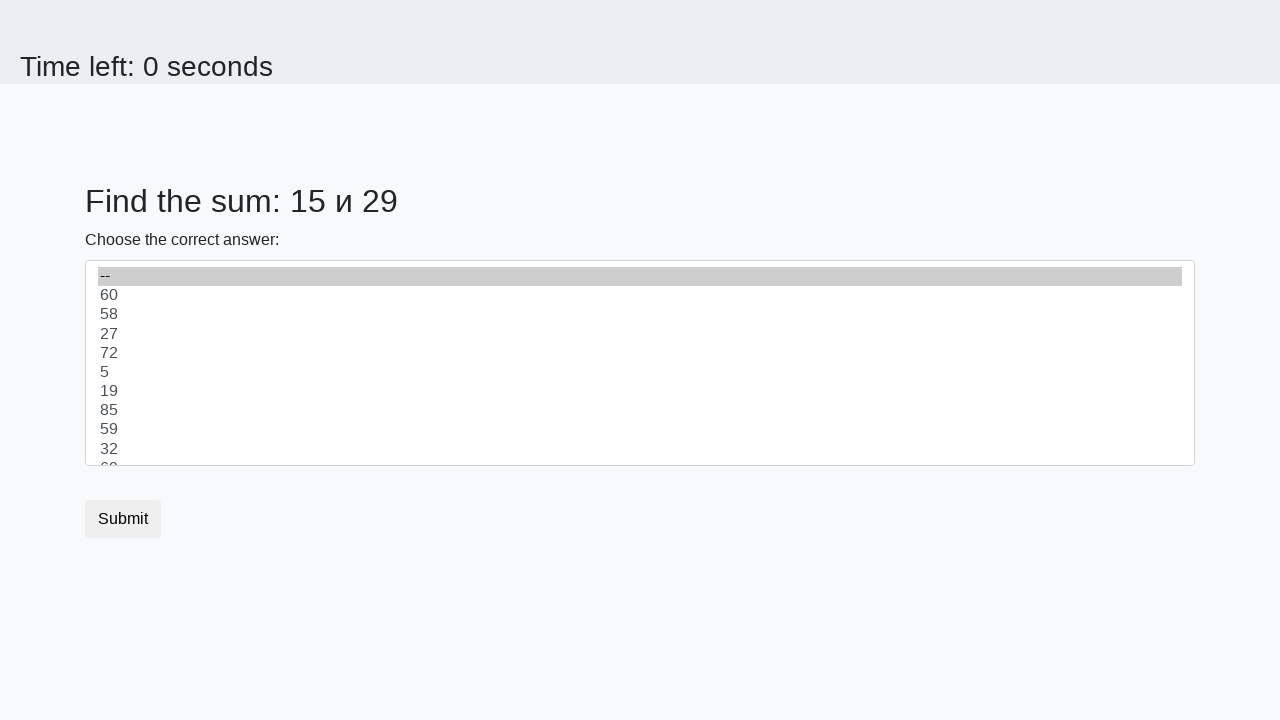

Calculated sum: 15 + 29 = 44
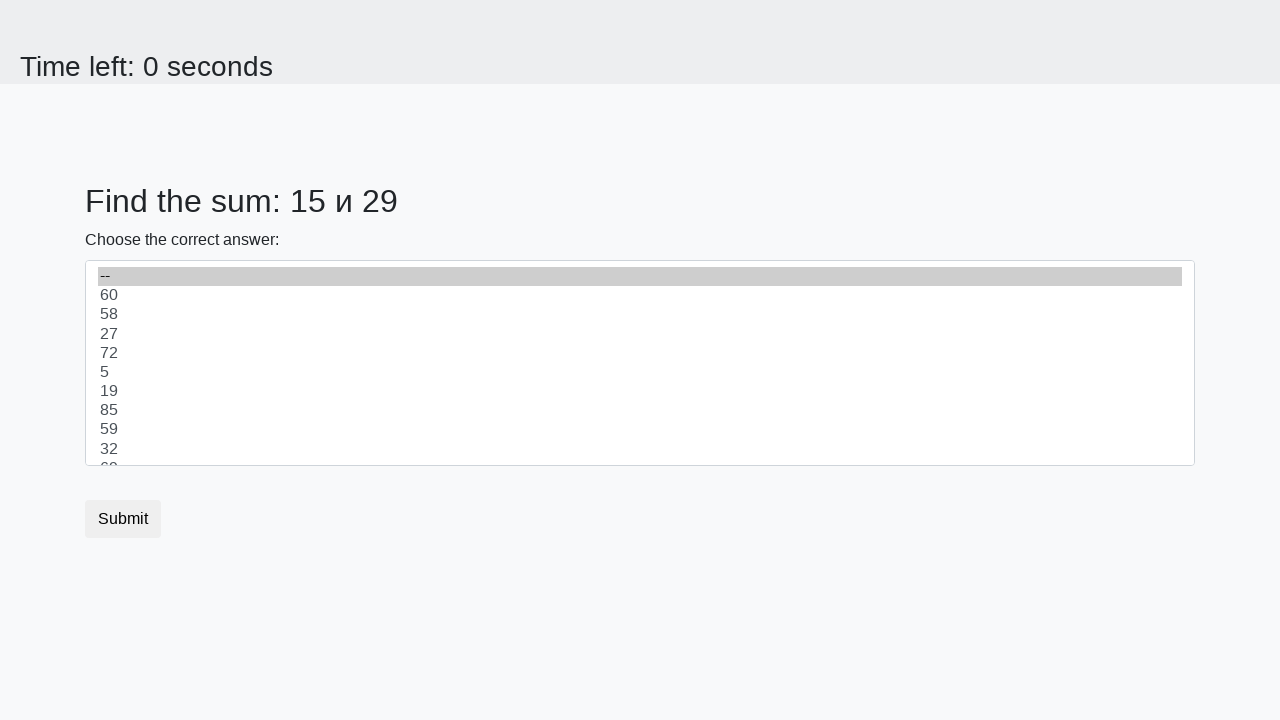

Selected answer 44 from dropdown menu on #dropdown
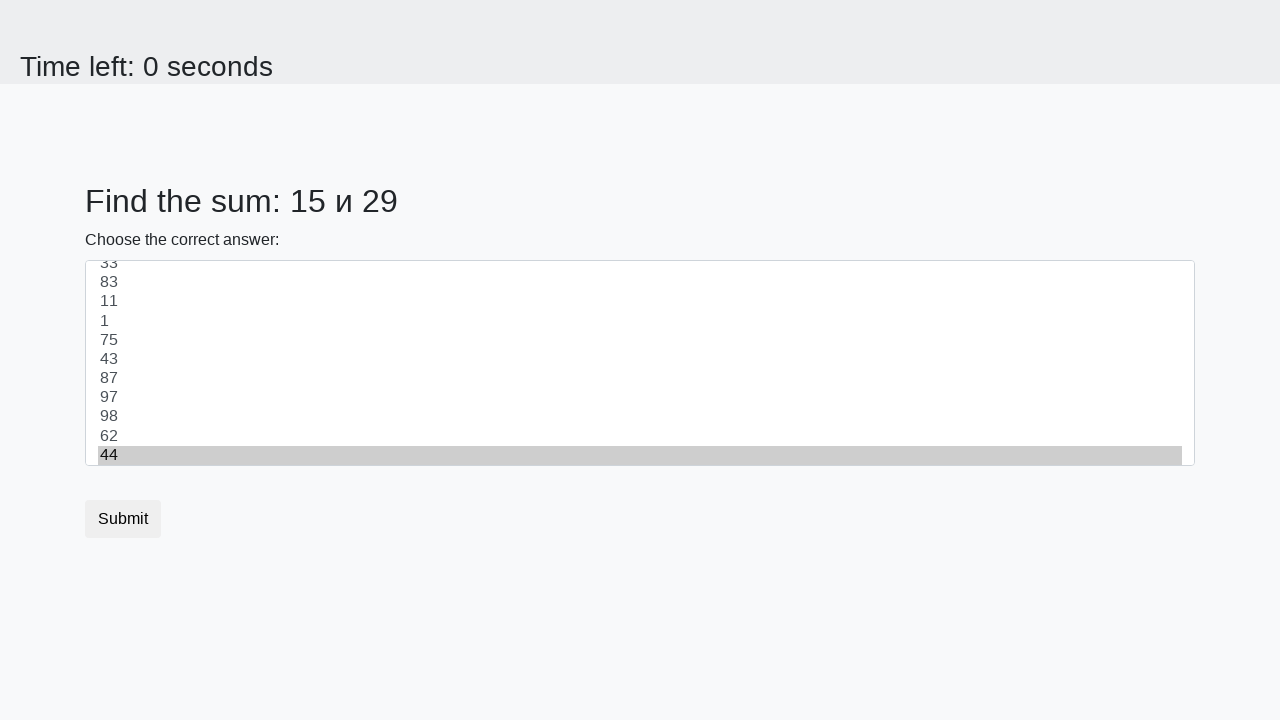

Clicked submit button to complete the test at (123, 519) on button.btn-default
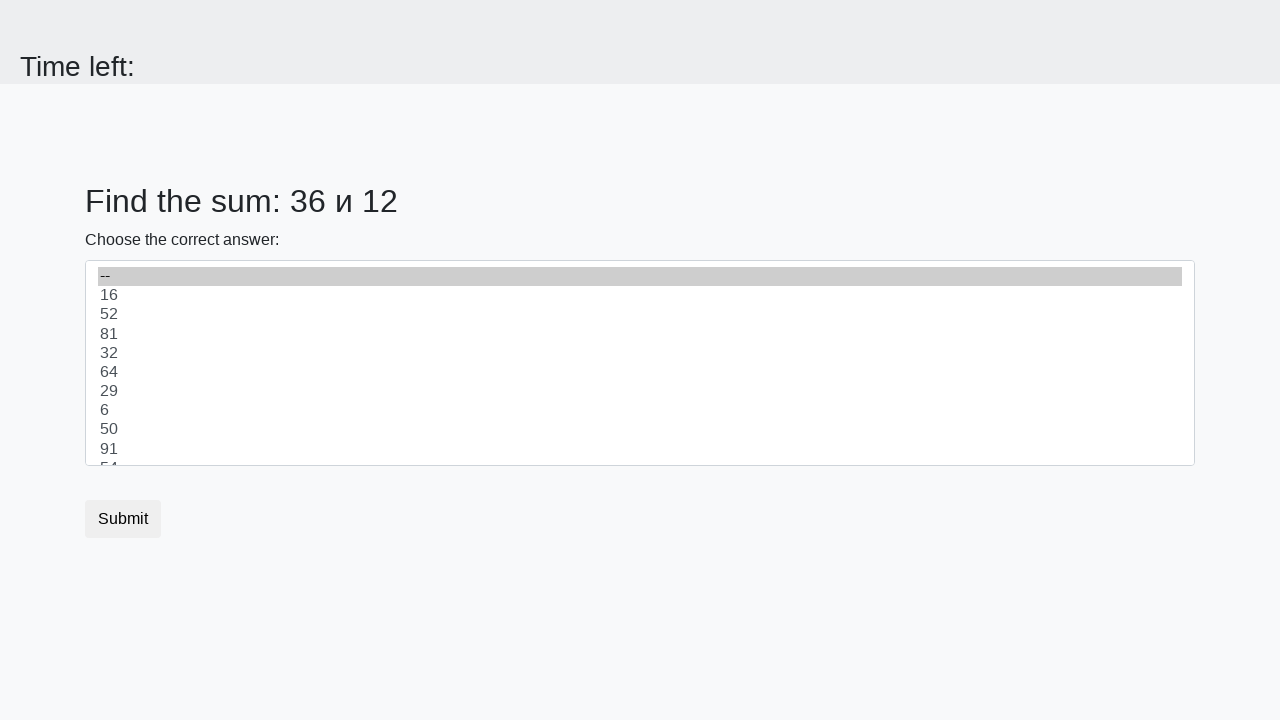

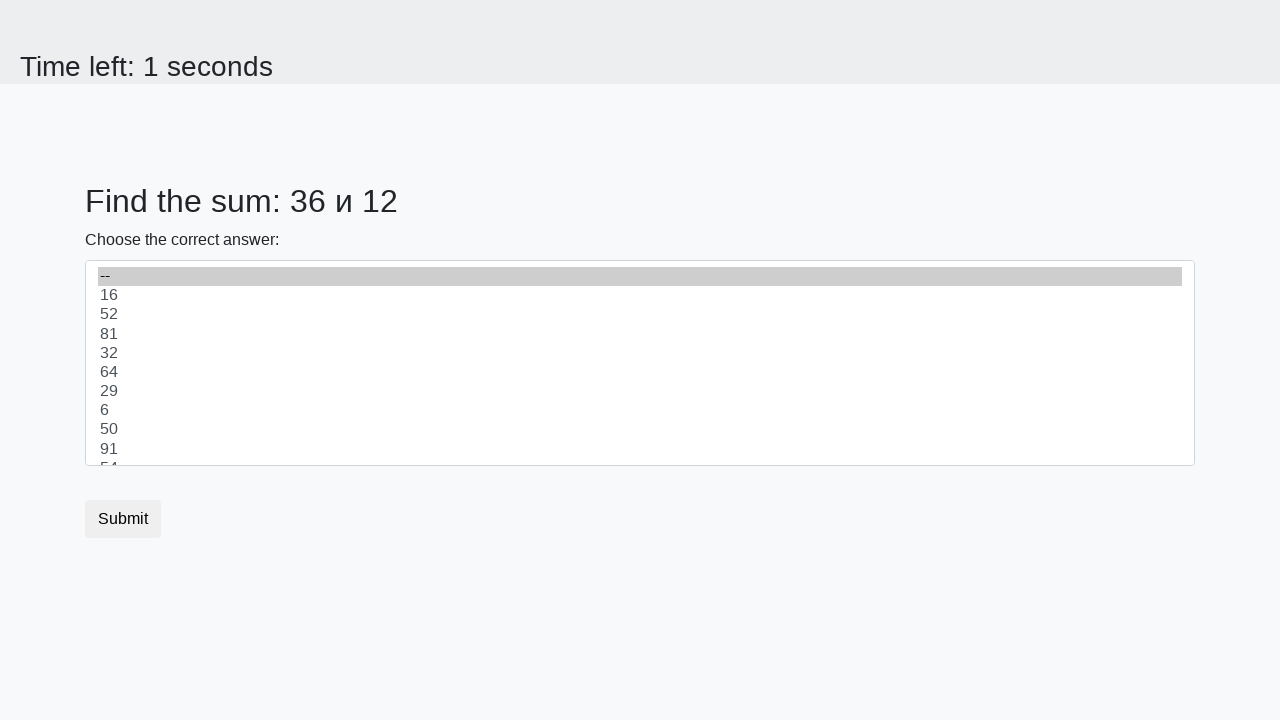